Navigates to the Demoblaze store website and verifies the page title matches the expected value "STORE"

Starting URL: https://www.demoblaze.com

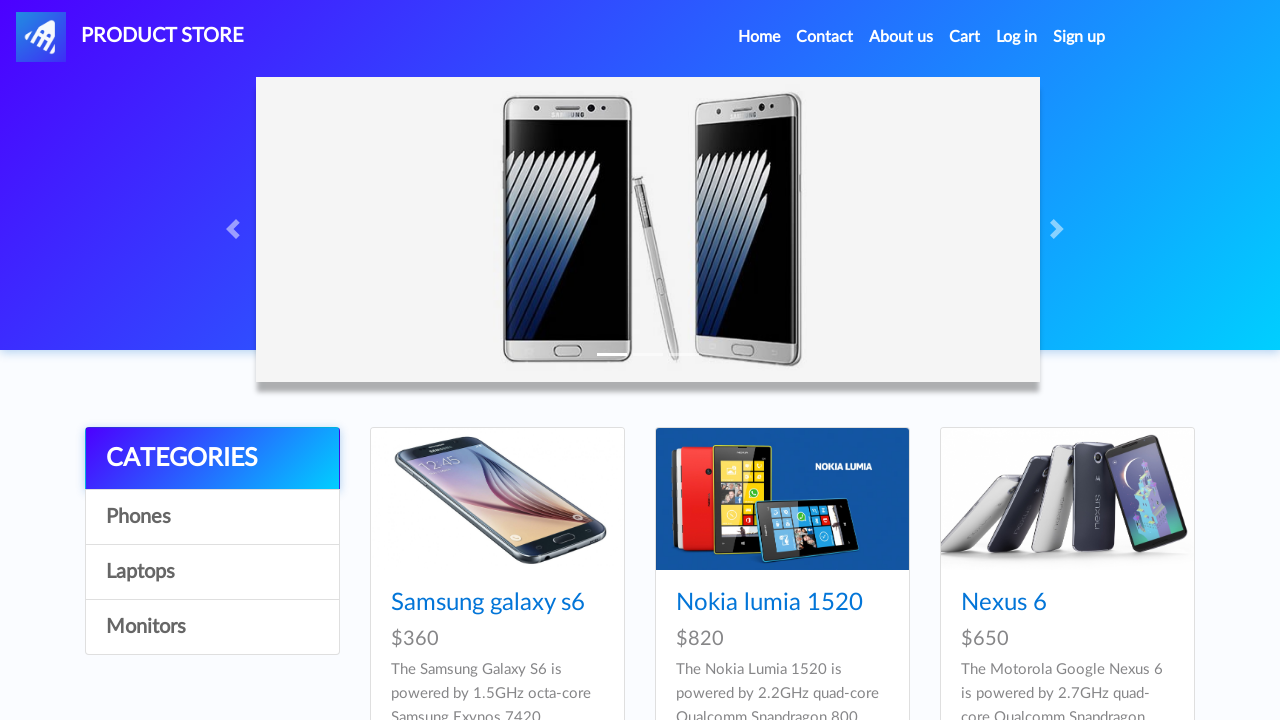

Navigated to Demoblaze store website
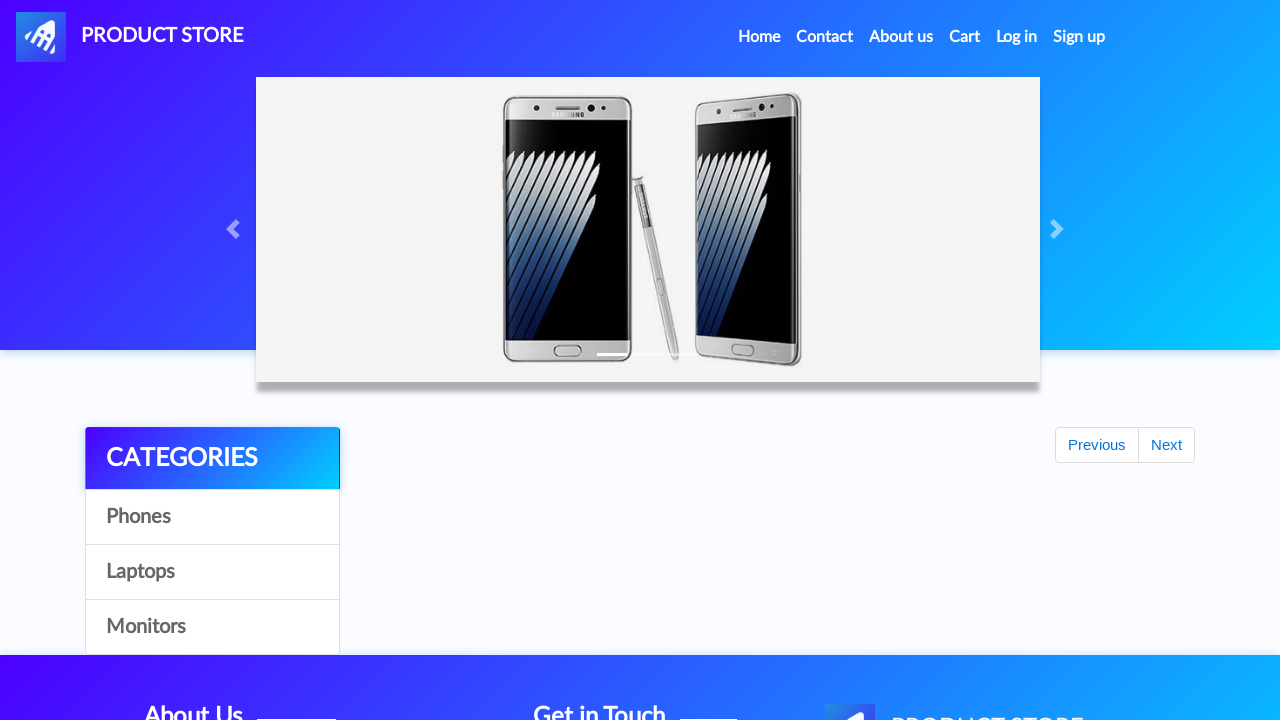

Verified page title matches expected value 'STORE'
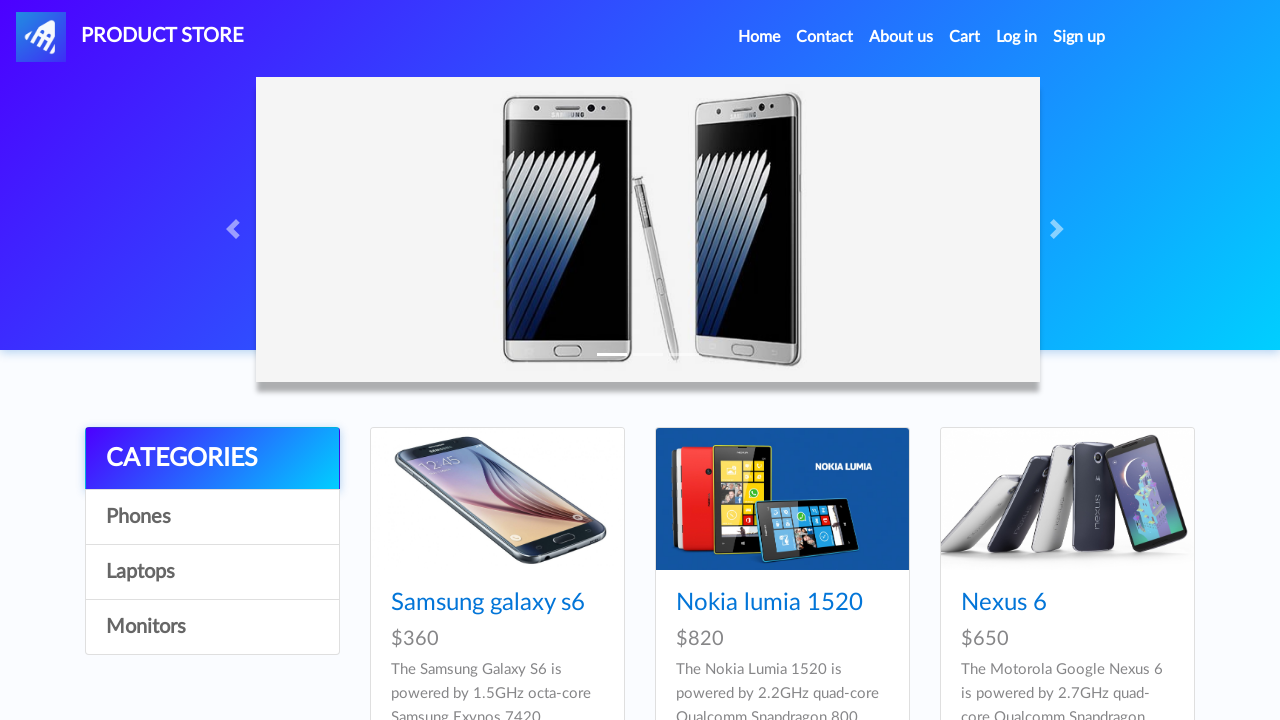

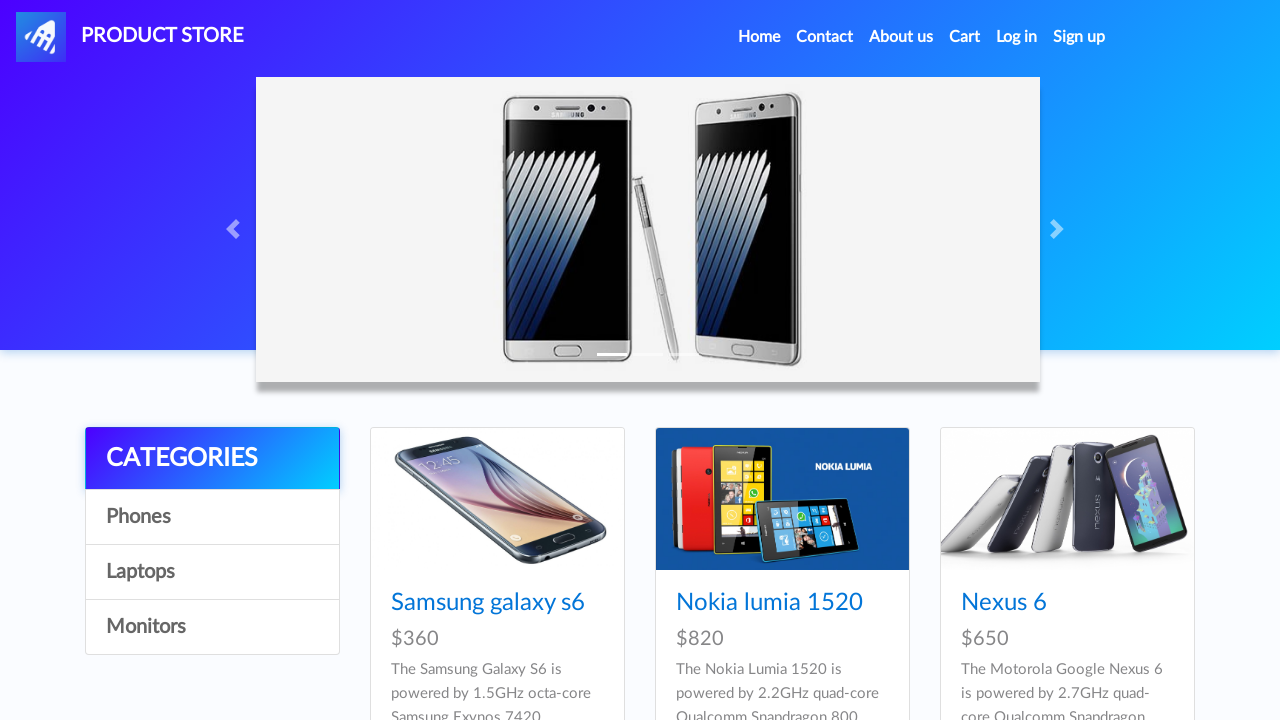